Tests JavaScript alert handling by clicking to trigger an alert with a textbox, entering text into the alert, and accepting it.

Starting URL: http://demo.automationtesting.in/Alerts.html

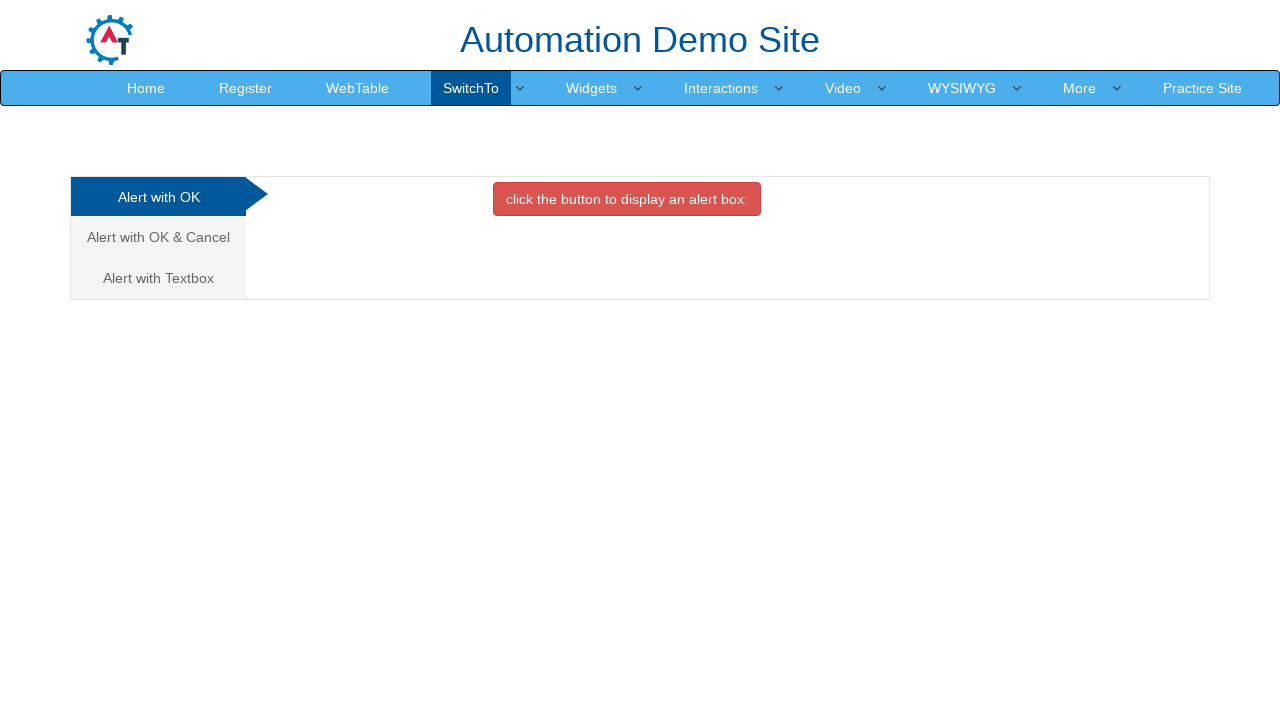

Clicked on 'Alert with Textbox' tab at (158, 278) on xpath=//a[text()='Alert with Textbox ']
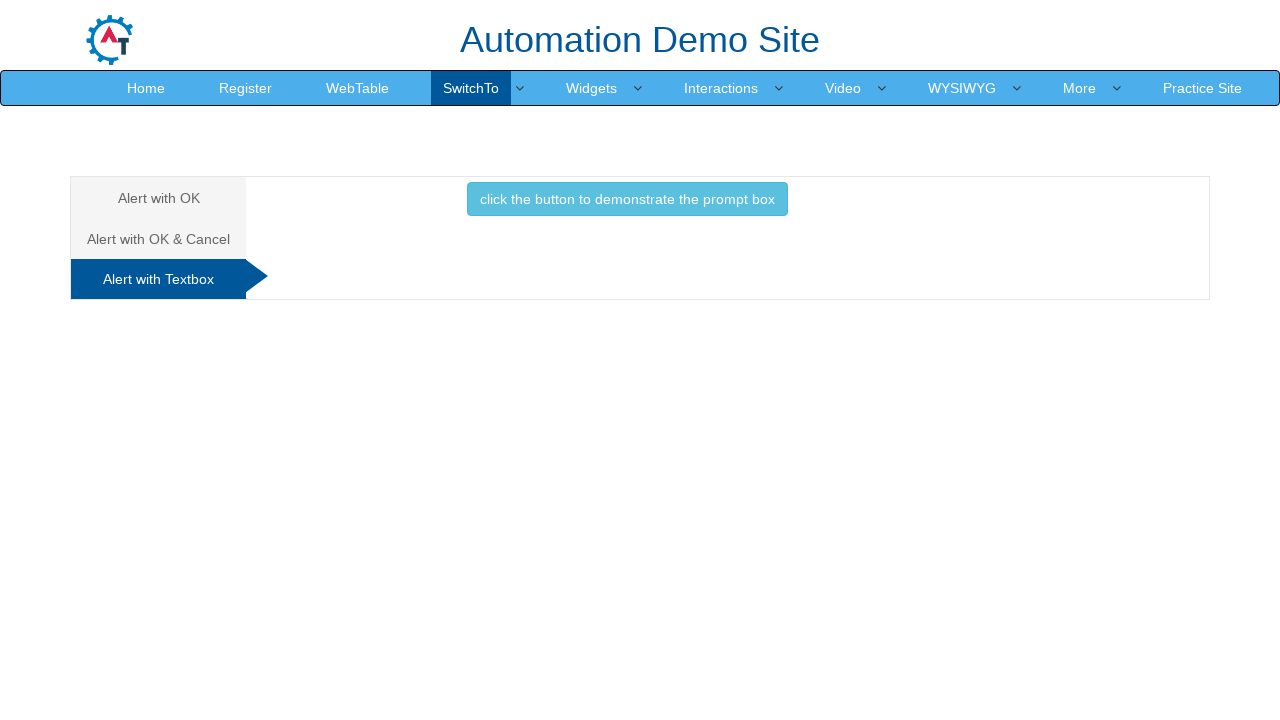

Set up dialog handler to accept alerts with 'sample input text'
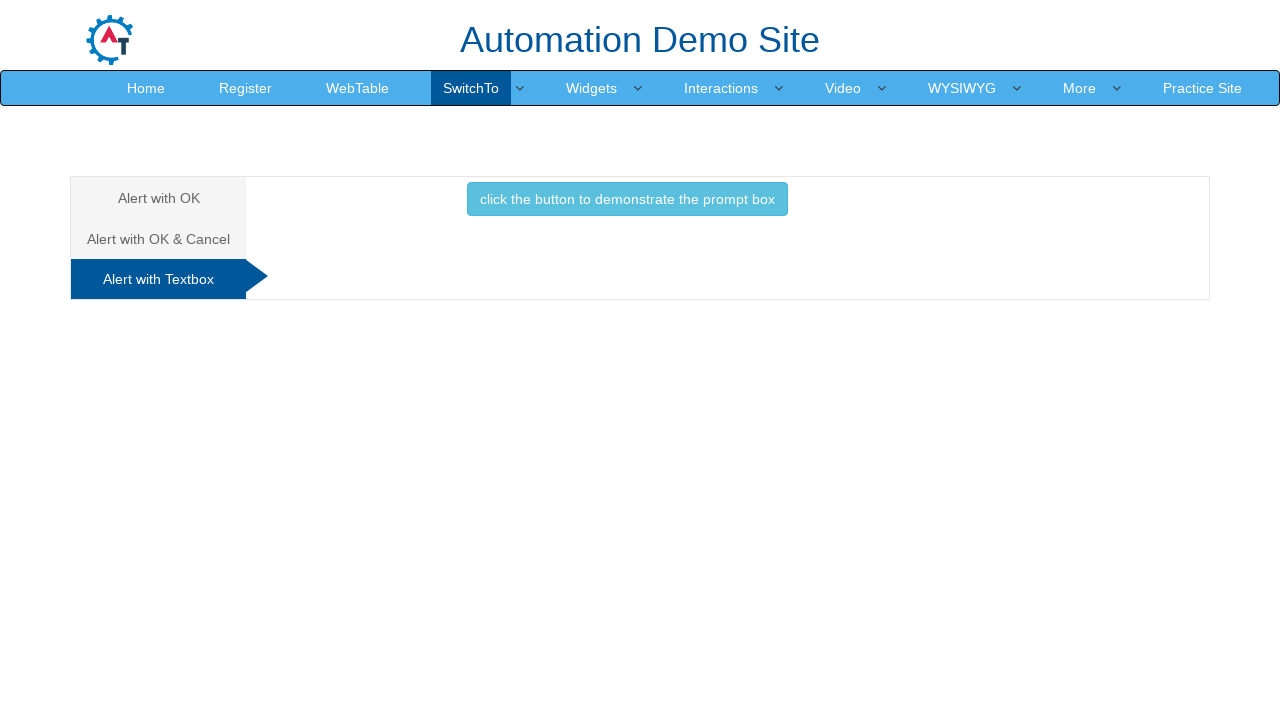

Clicked button to trigger alert dialog at (627, 199) on .btn.btn-info
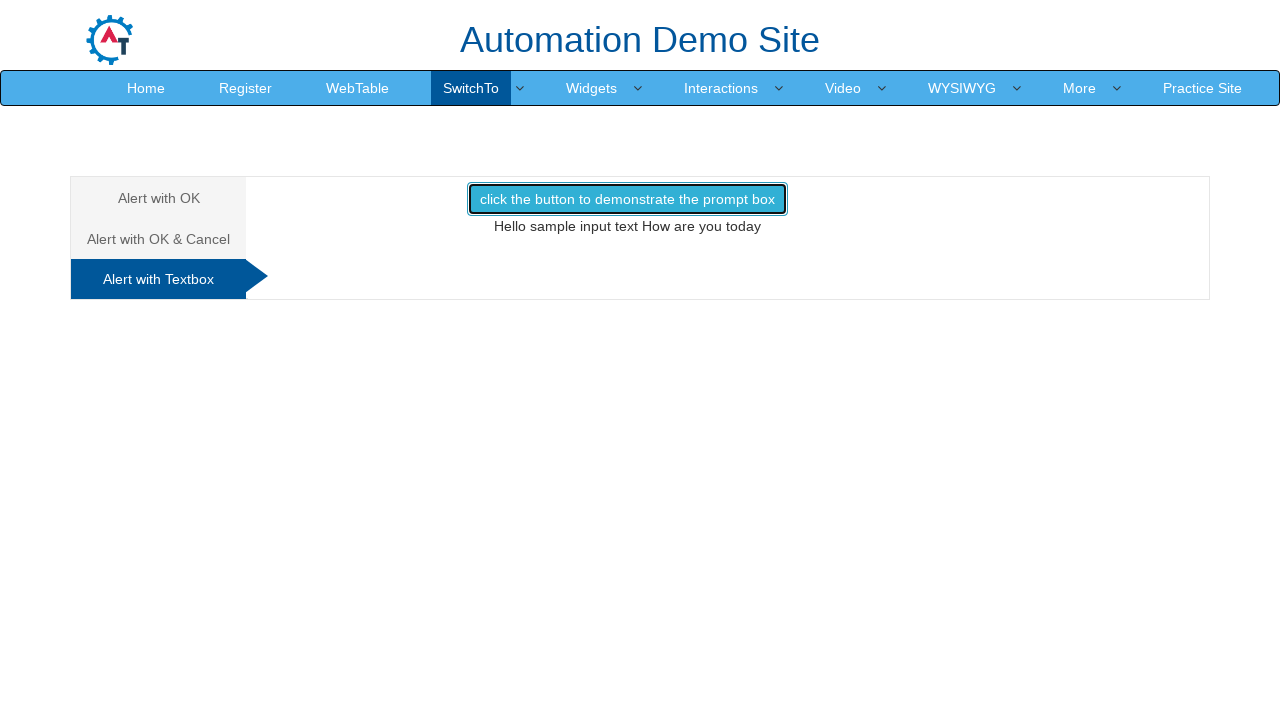

Waited 500ms for dialog to be processed
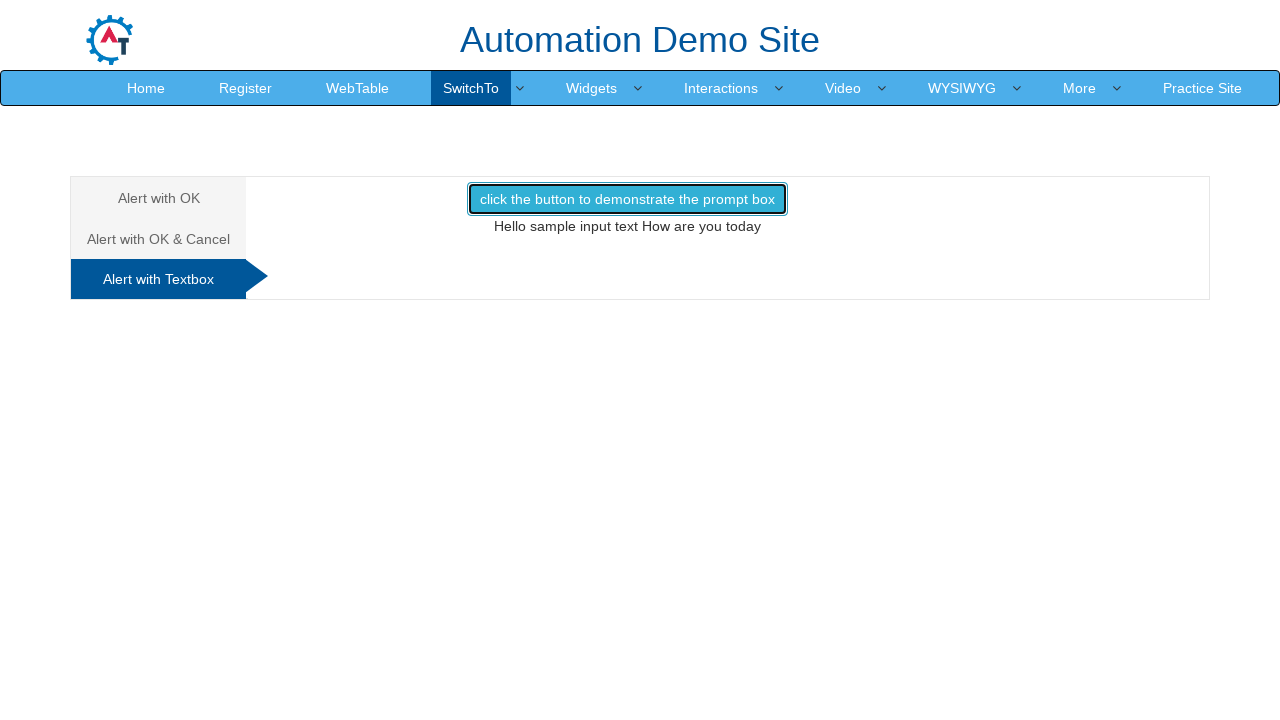

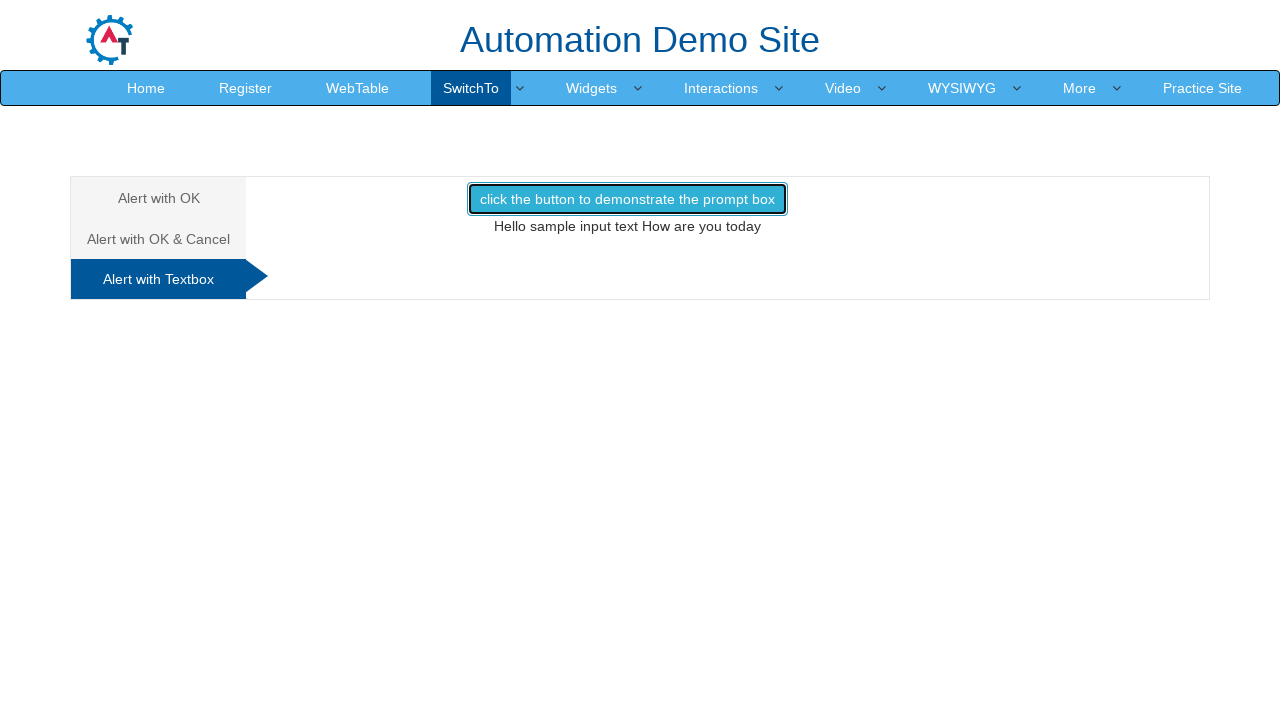